Navigates to the remsfal.de website and verifies the page loads successfully

Starting URL: https://remsfal.de/

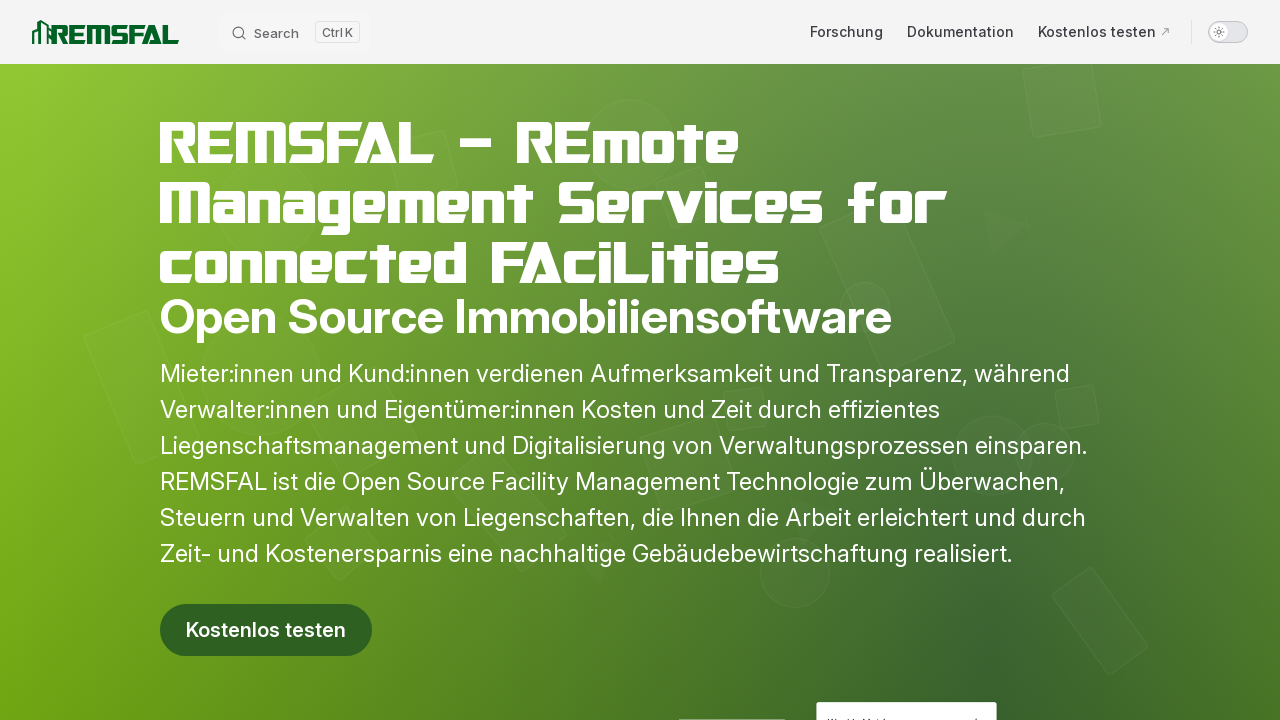

Waited for page DOM content to load
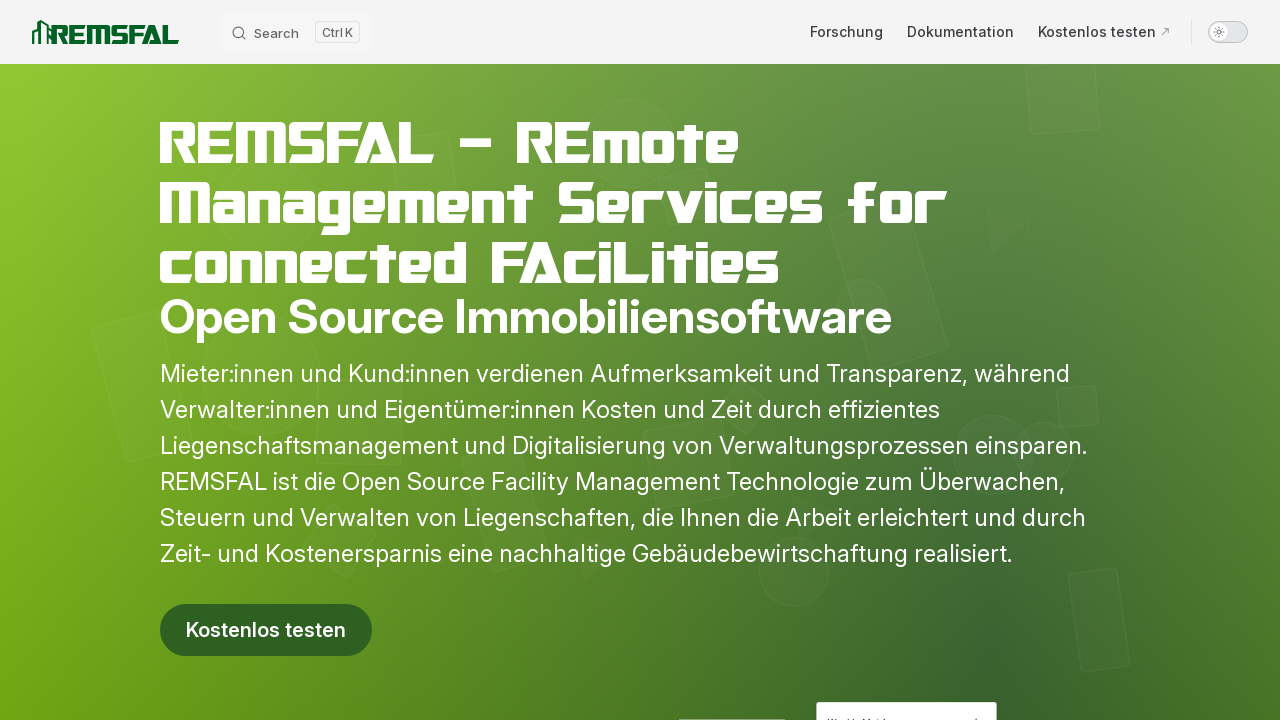

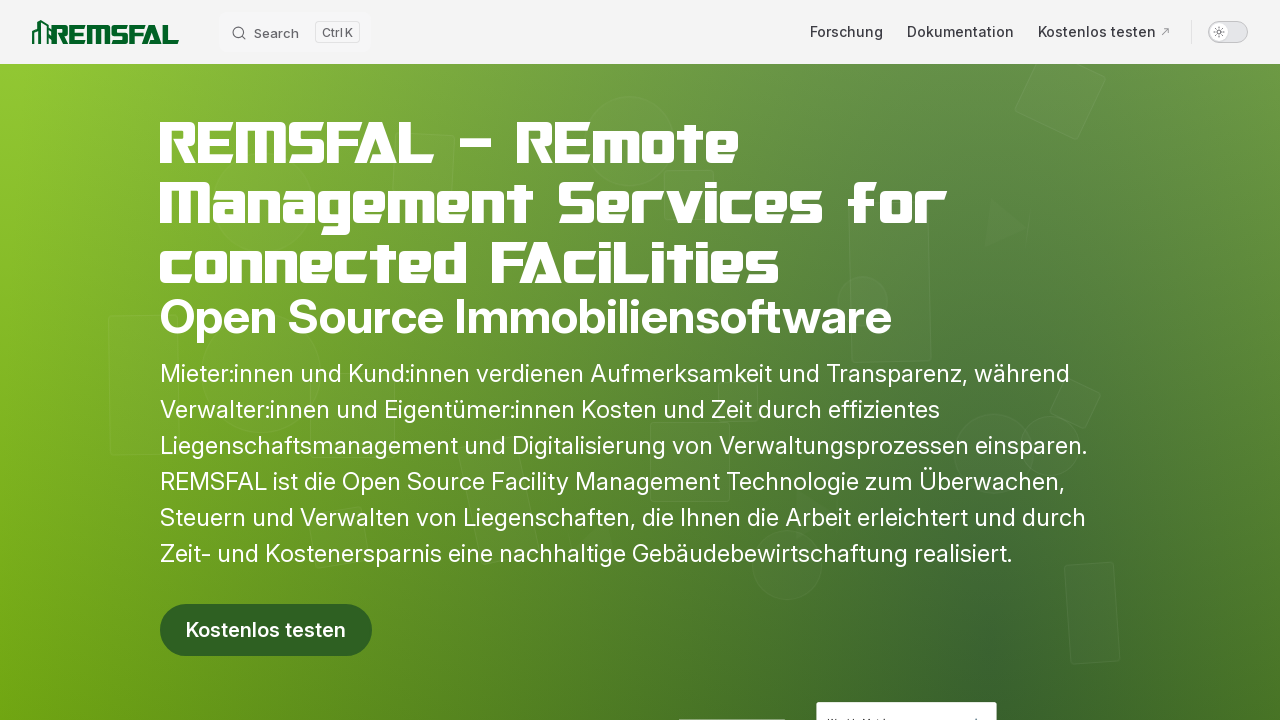